Tests file upload functionality by selecting a file using the file input, clicking upload, and verifying the upload was successful

Starting URL: https://the-internet.herokuapp.com/upload

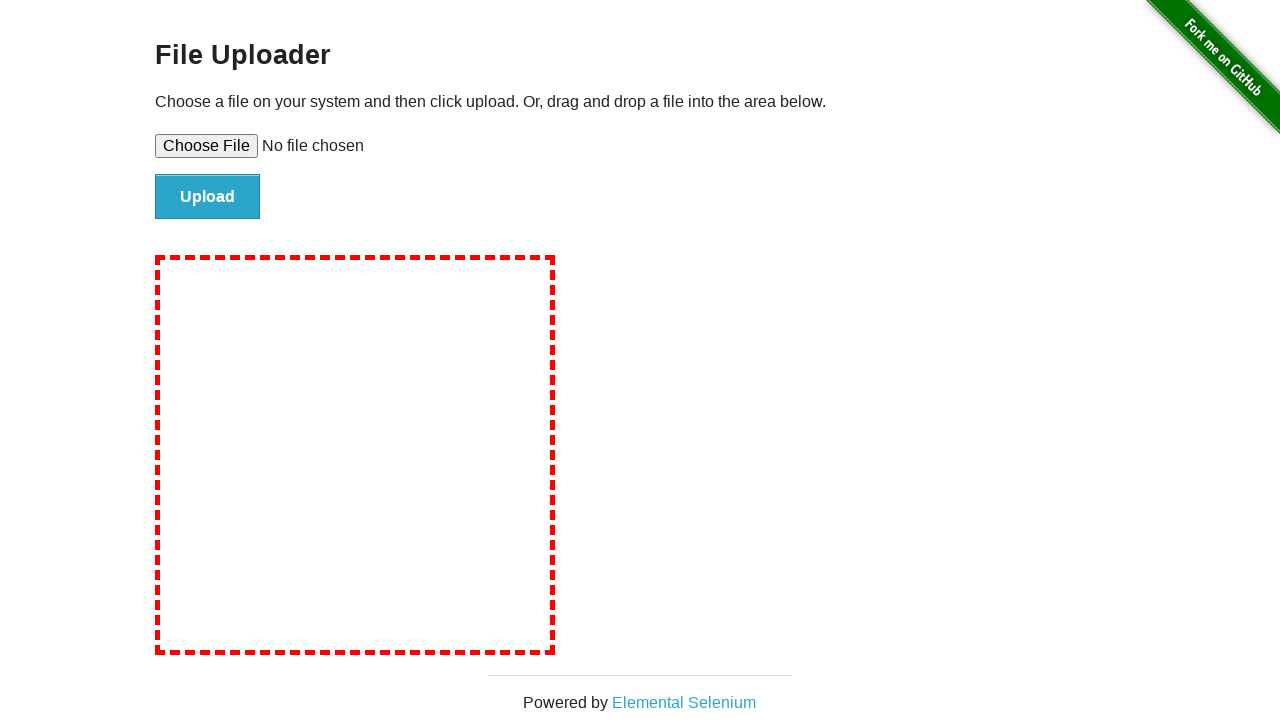

File Uploader page loaded
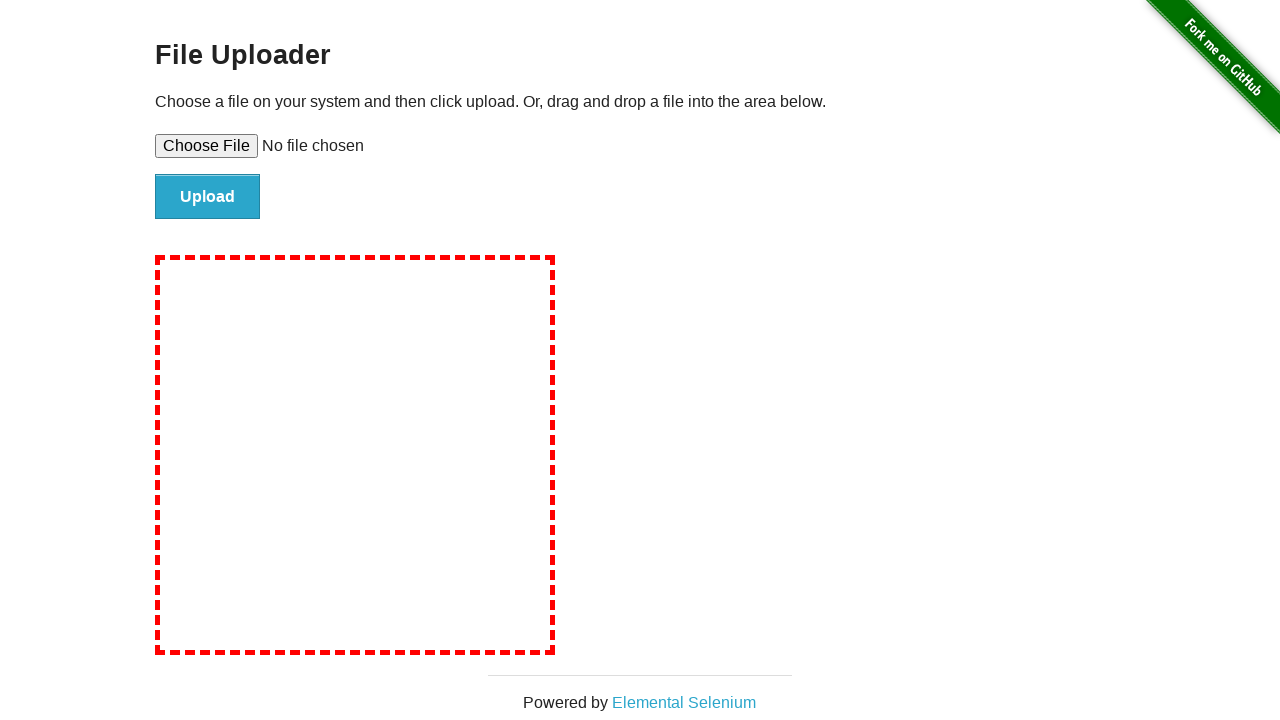

Selected test_document.txt file for upload
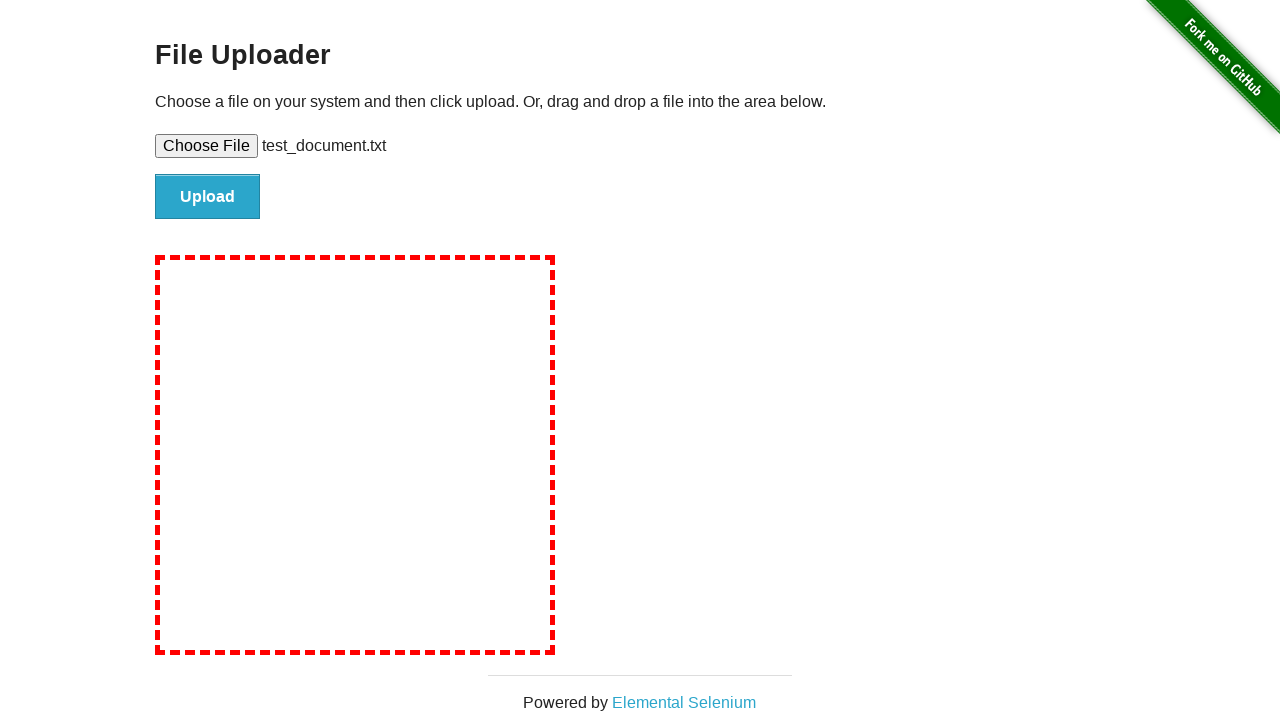

Clicked upload button at (208, 197) on input#file-submit
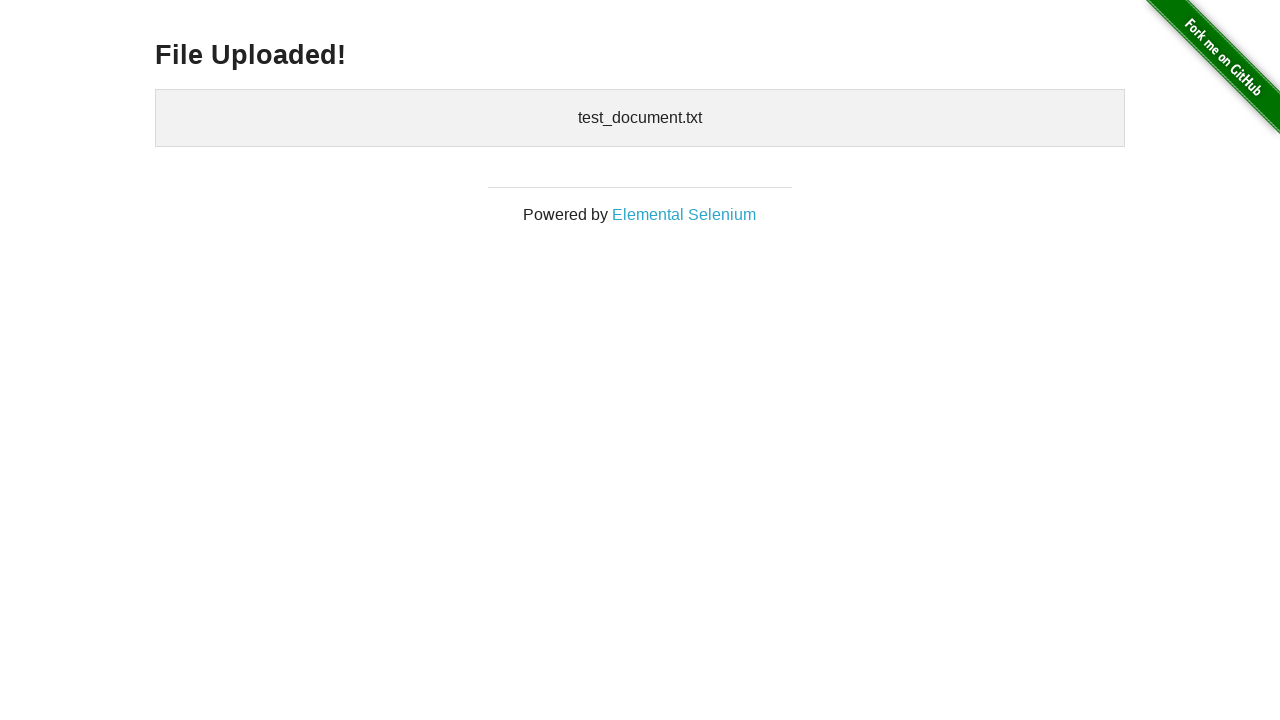

Upload confirmation message appeared
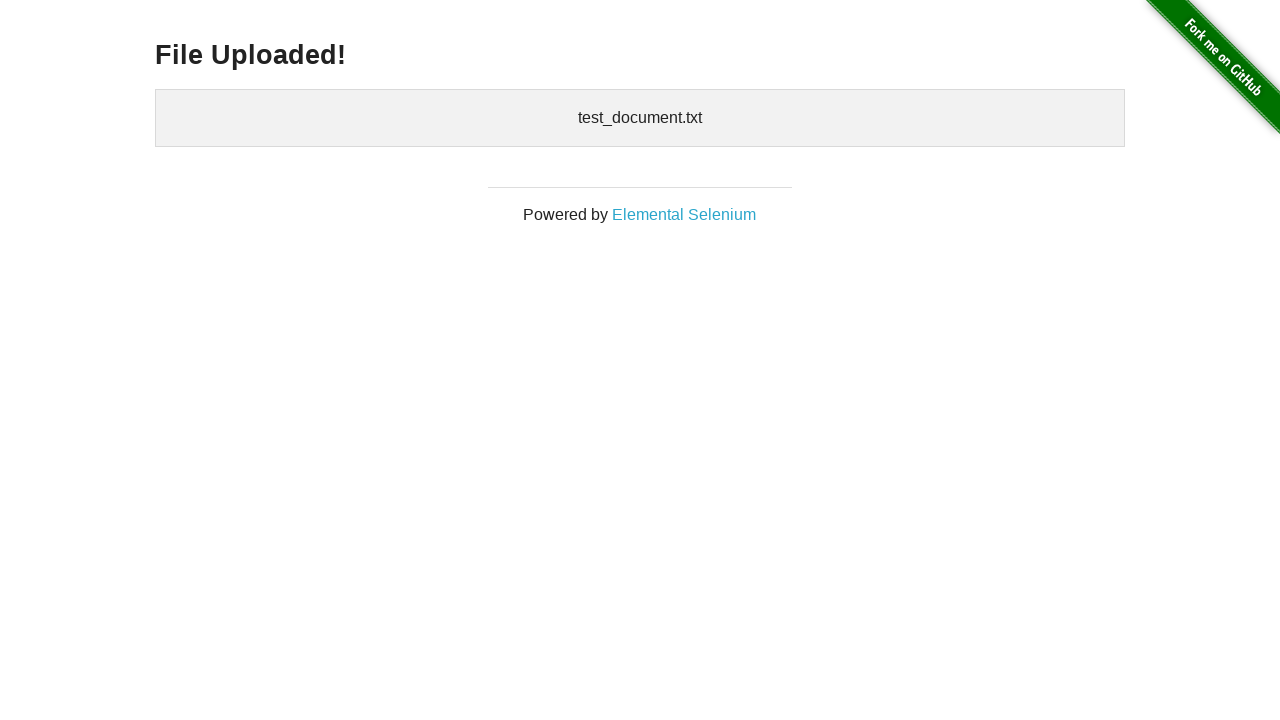

Uploaded files section is visible
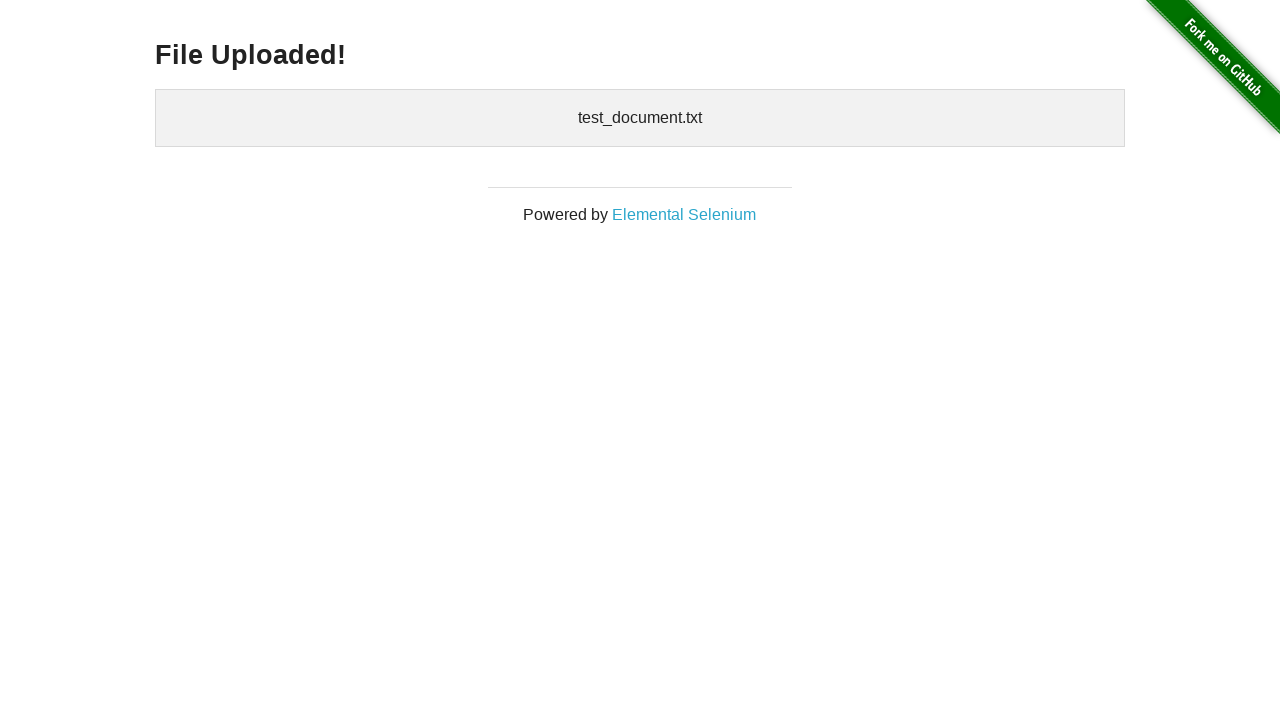

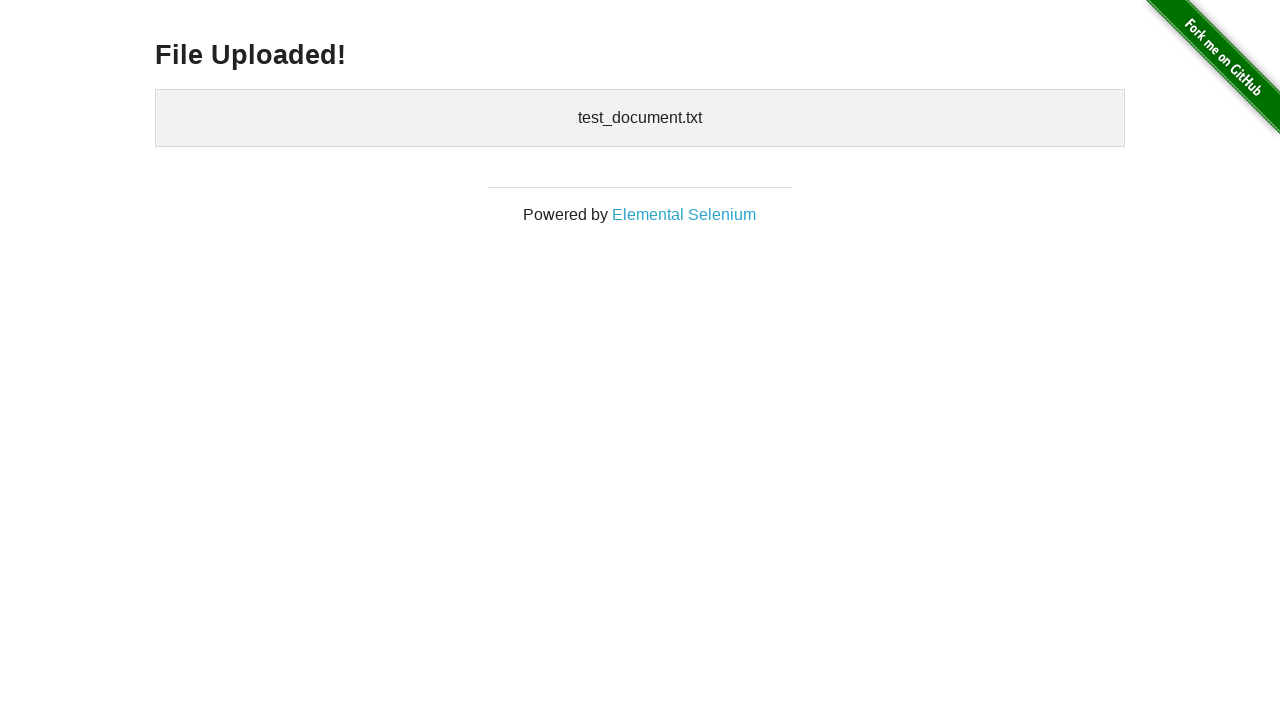